Tests dynamic content loading by clicking a button and waiting for specific text to appear

Starting URL: https://training-support.net/webelements/dynamic-content

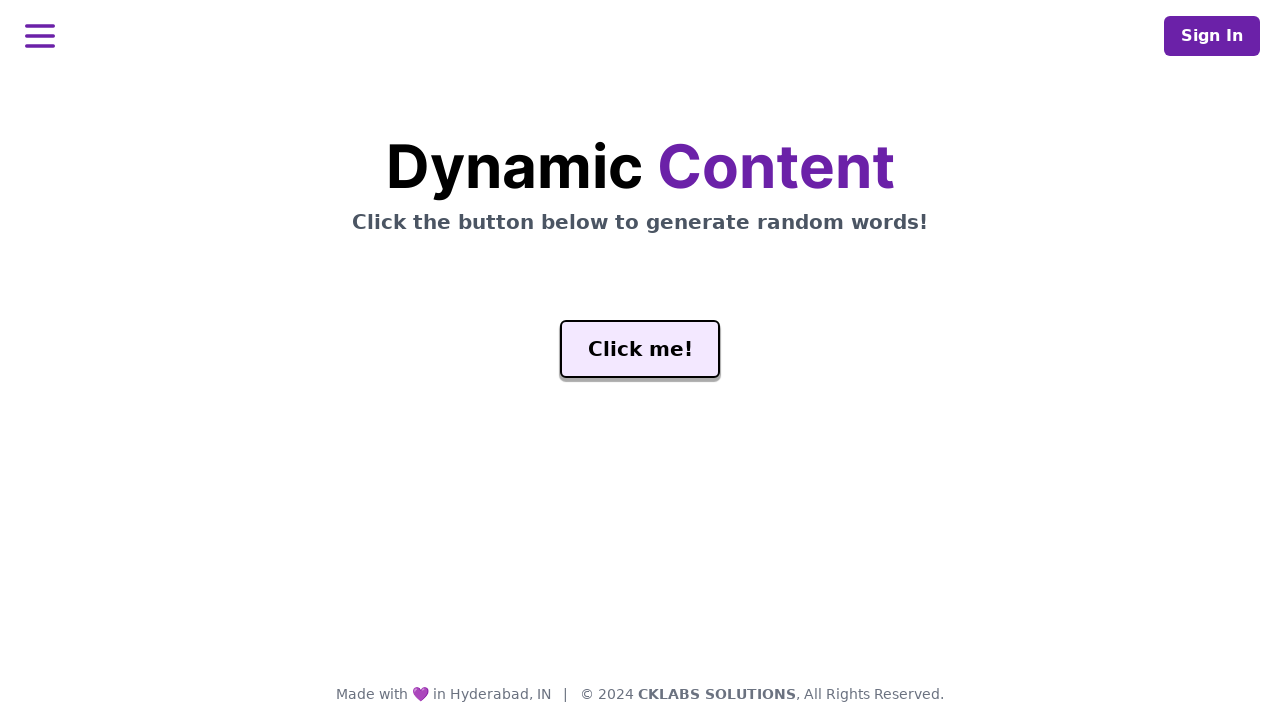

Clicked button to generate dynamic content at (640, 349) on #genButton
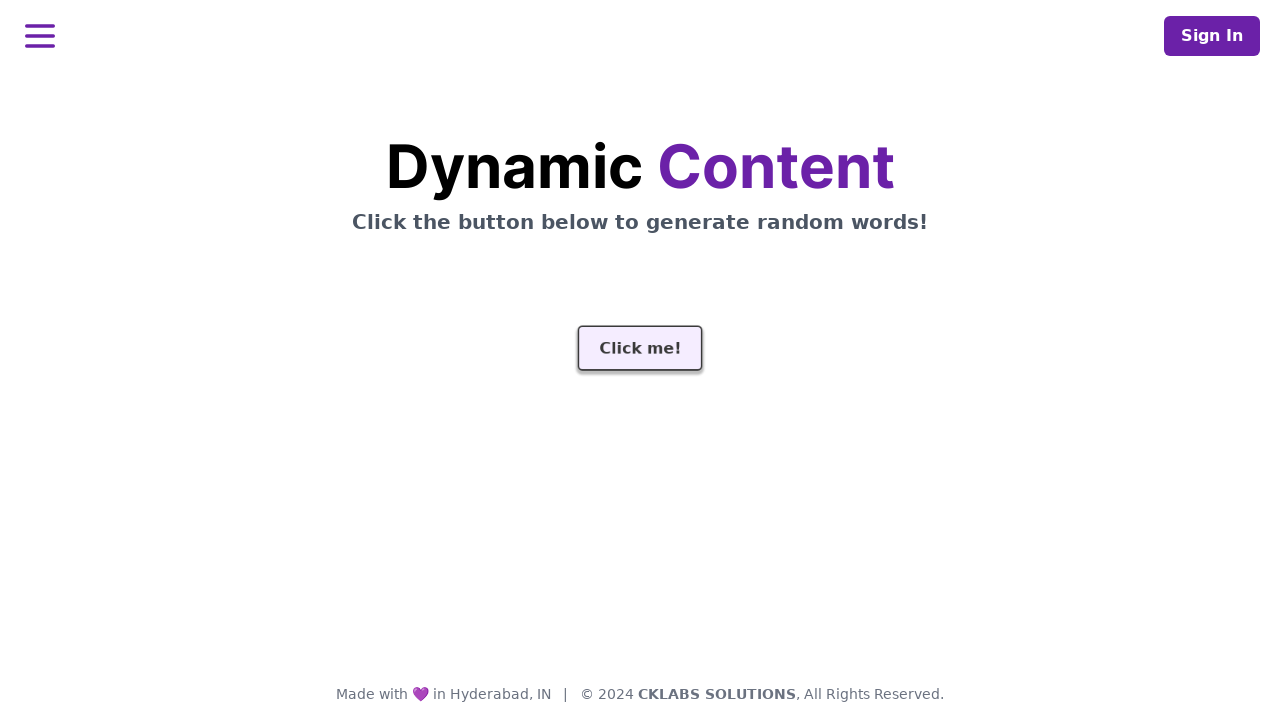

Waited for 'release' text to appear in dynamic content
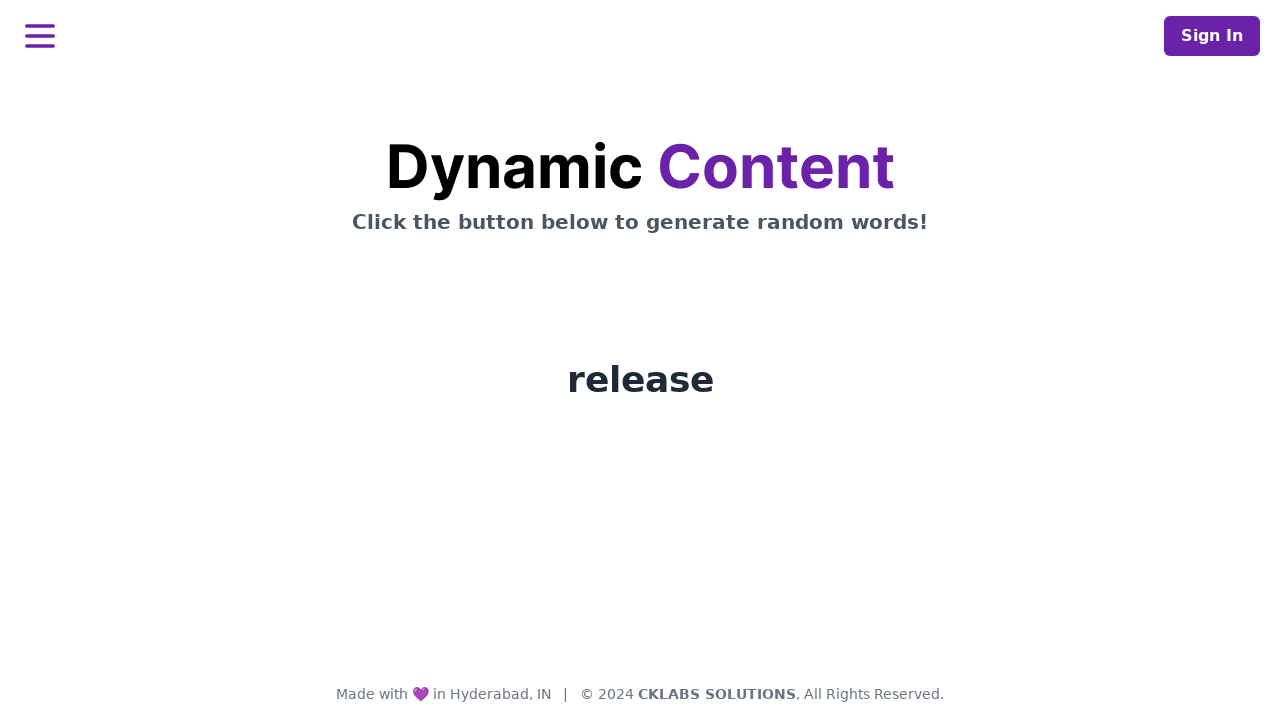

Located word element
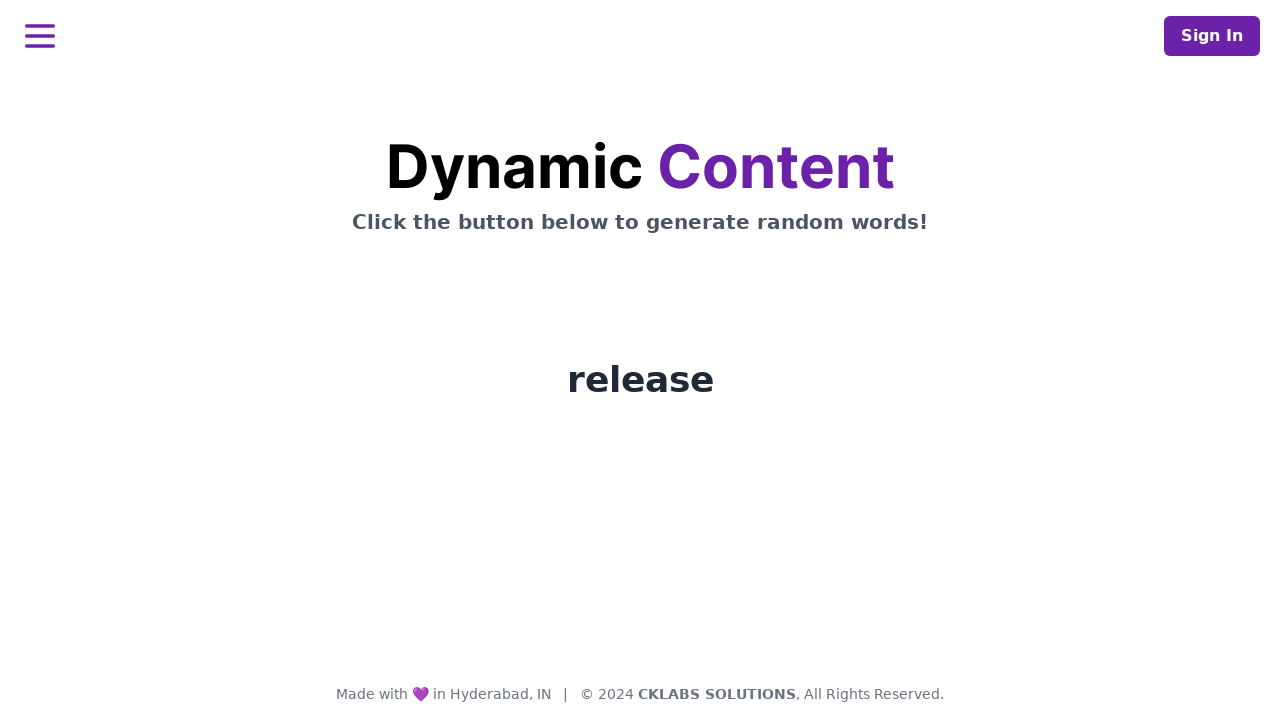

Verified word element text content: release
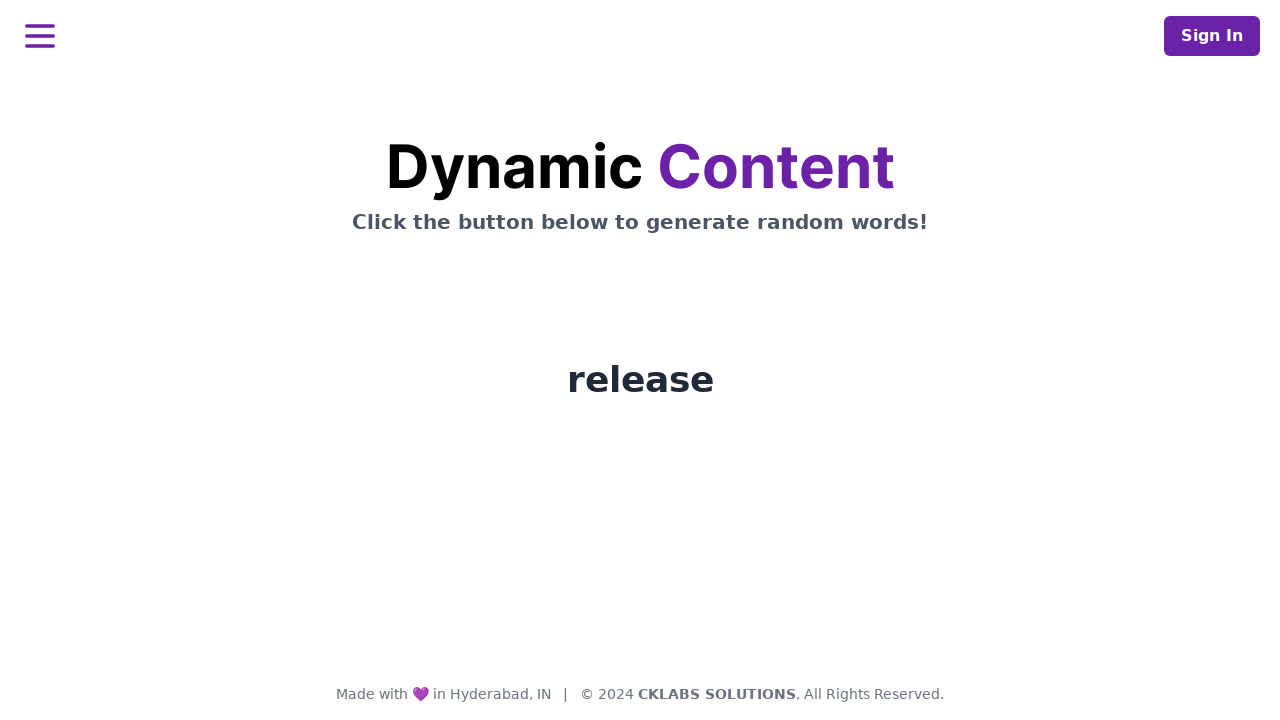

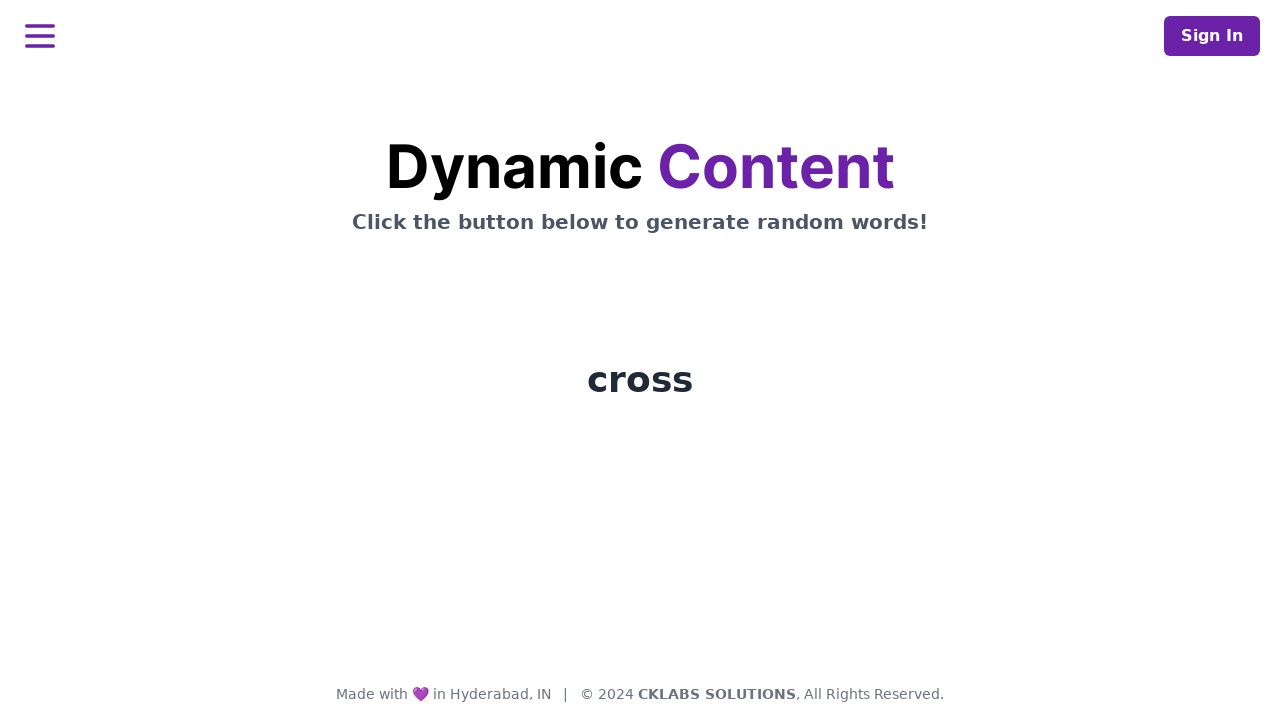